Navigates to an LMS homepage, clicks on "All Courses" link, and verifies that the course list is displayed with course items present.

Starting URL: https://alchemy.hguy.co/lms

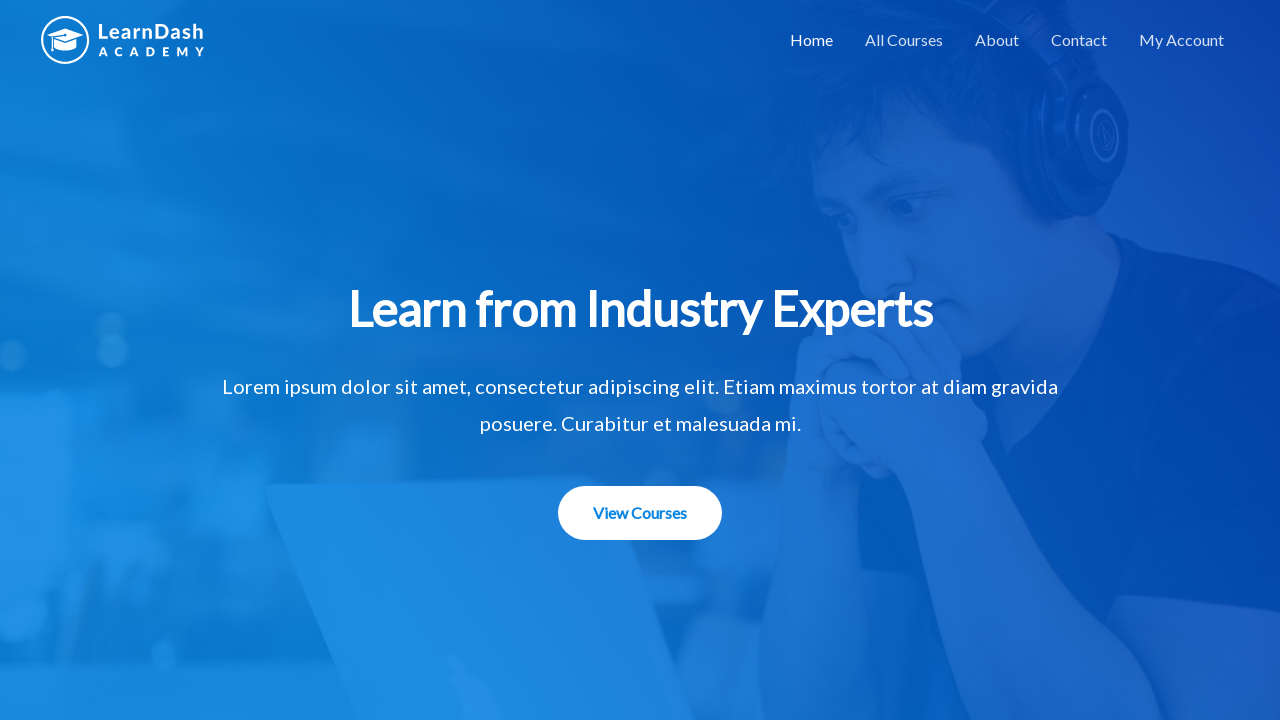

Navigated to LMS homepage
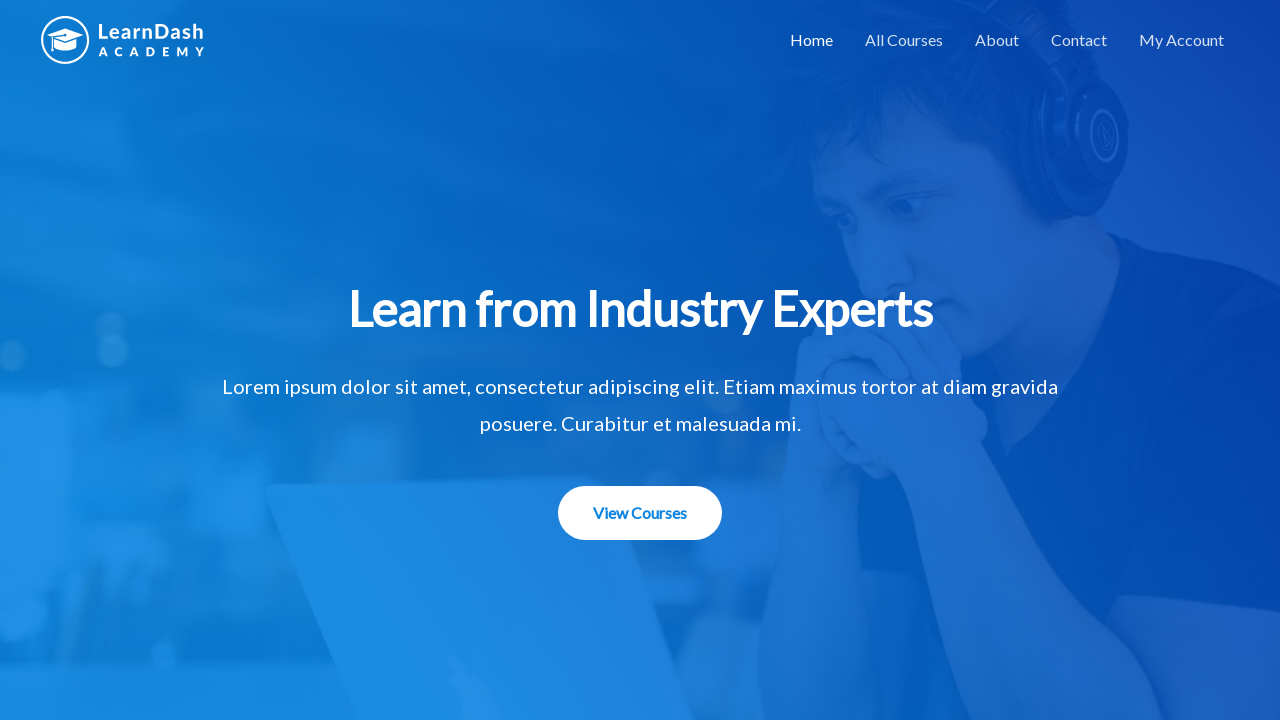

Clicked on 'All Courses' link at (904, 40) on text=All Courses
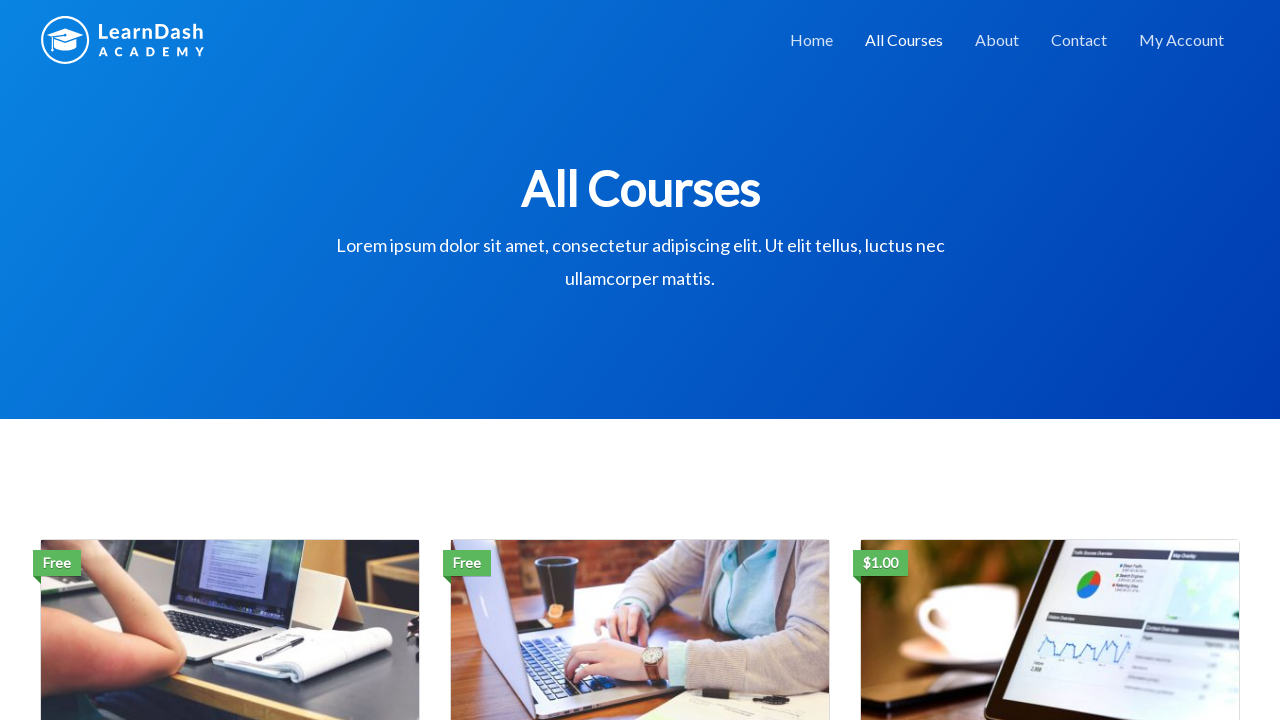

Course list container loaded
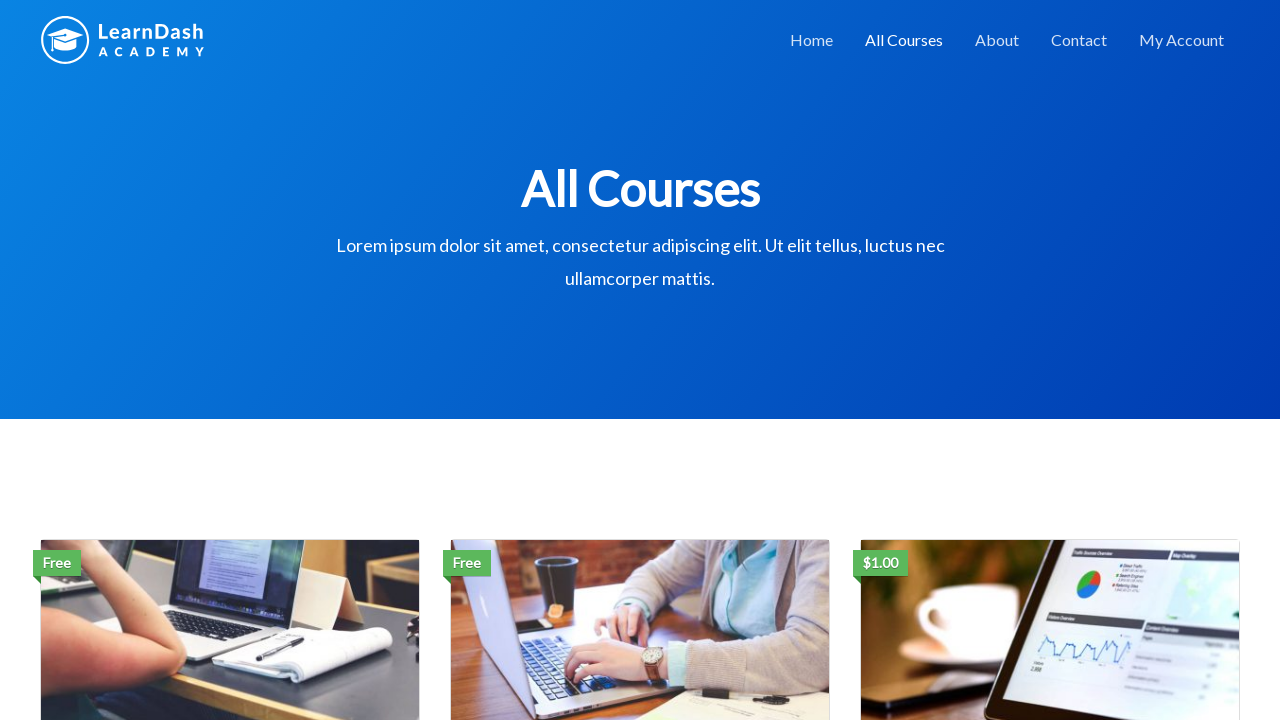

Verified that course items are present in the course list
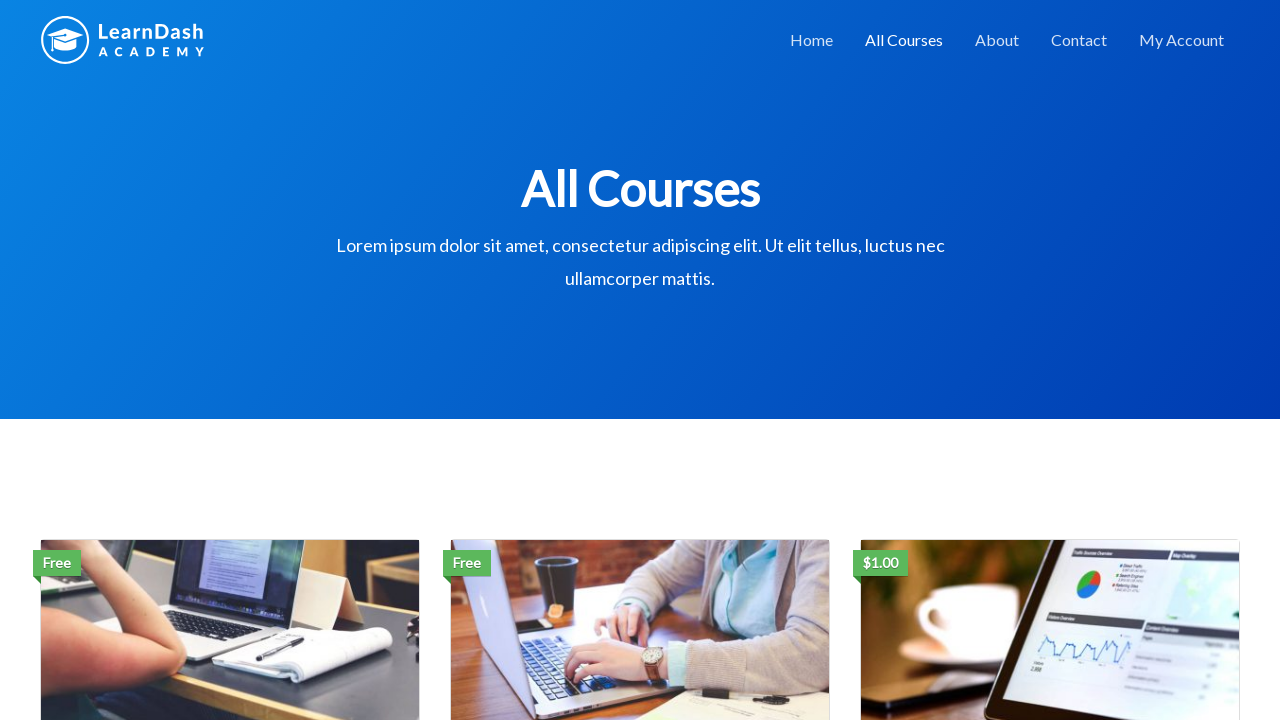

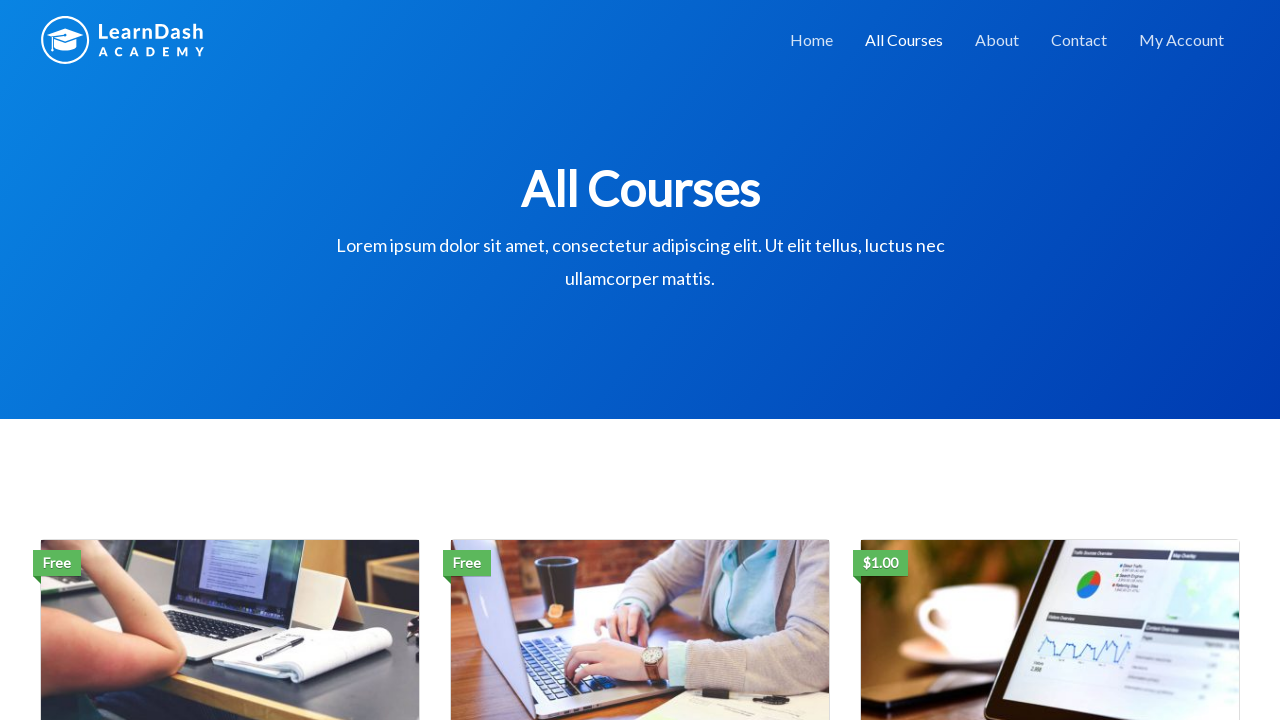